Tests various click actions including single click, double click, and right click on different elements

Starting URL: https://sahitest.com/demo/clicks.htm

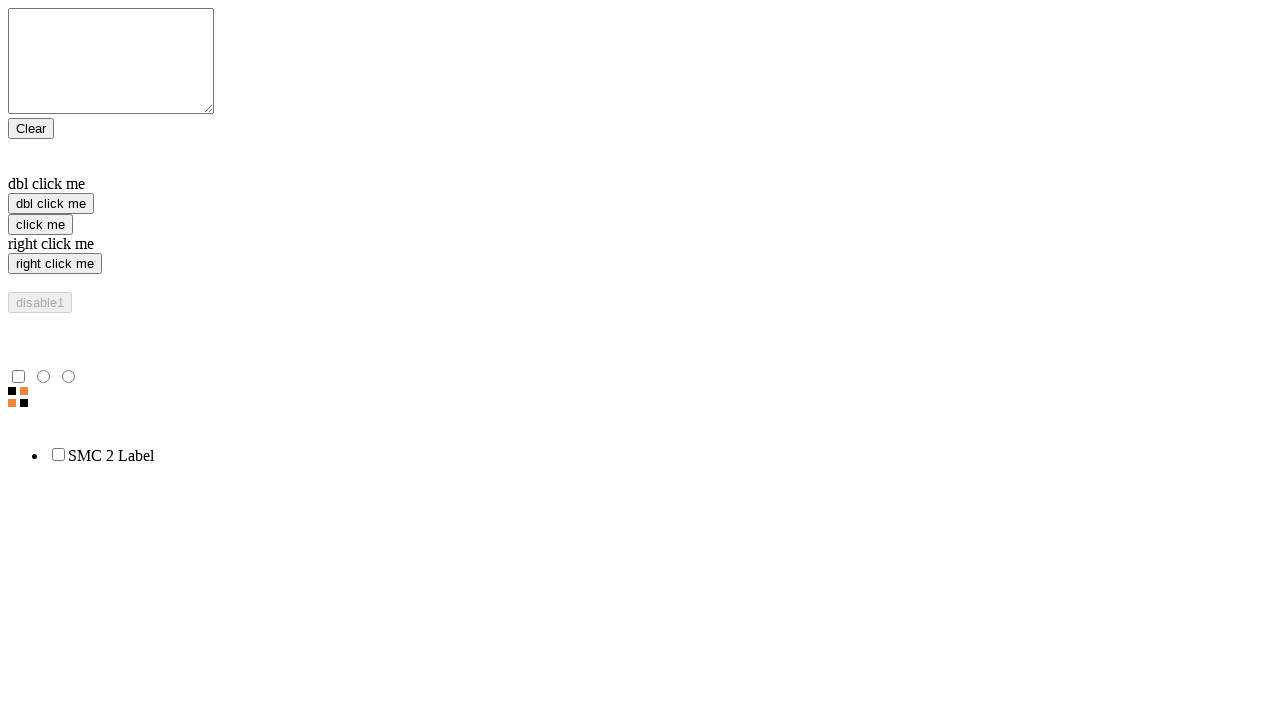

Navigated to clicks demo page
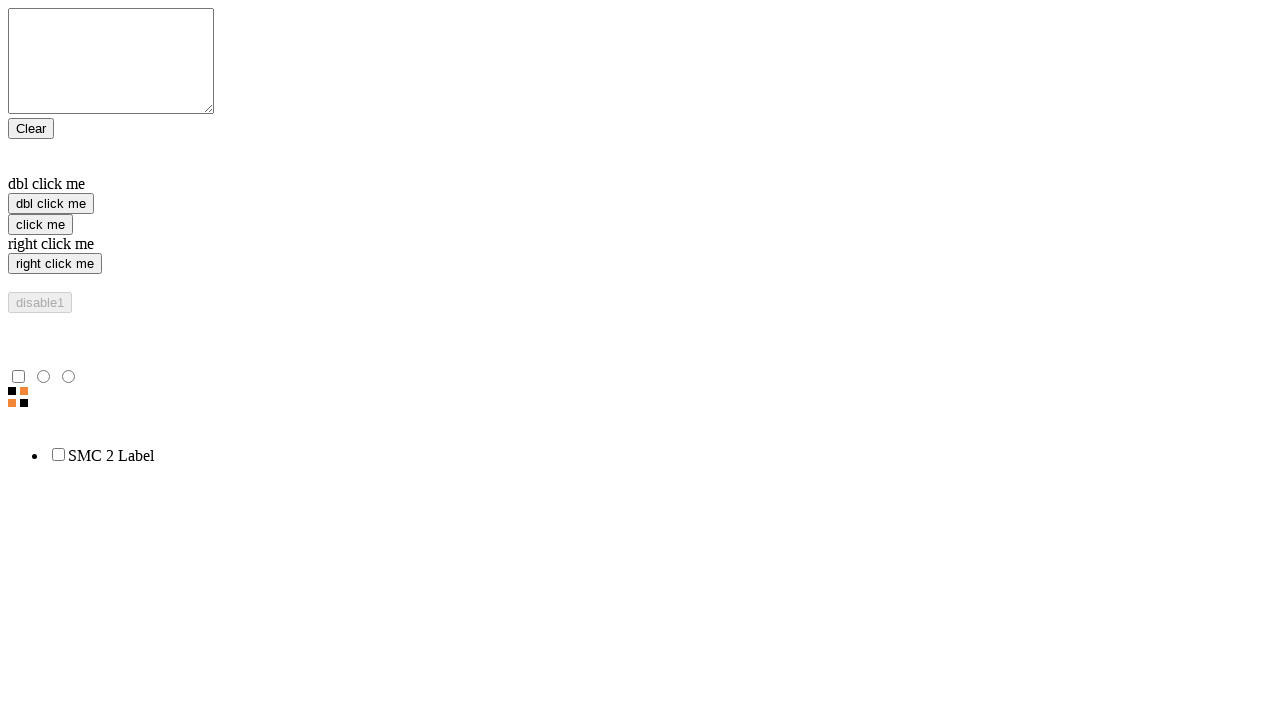

Performed single click on third input element at (40, 224) on xpath=//input[3]
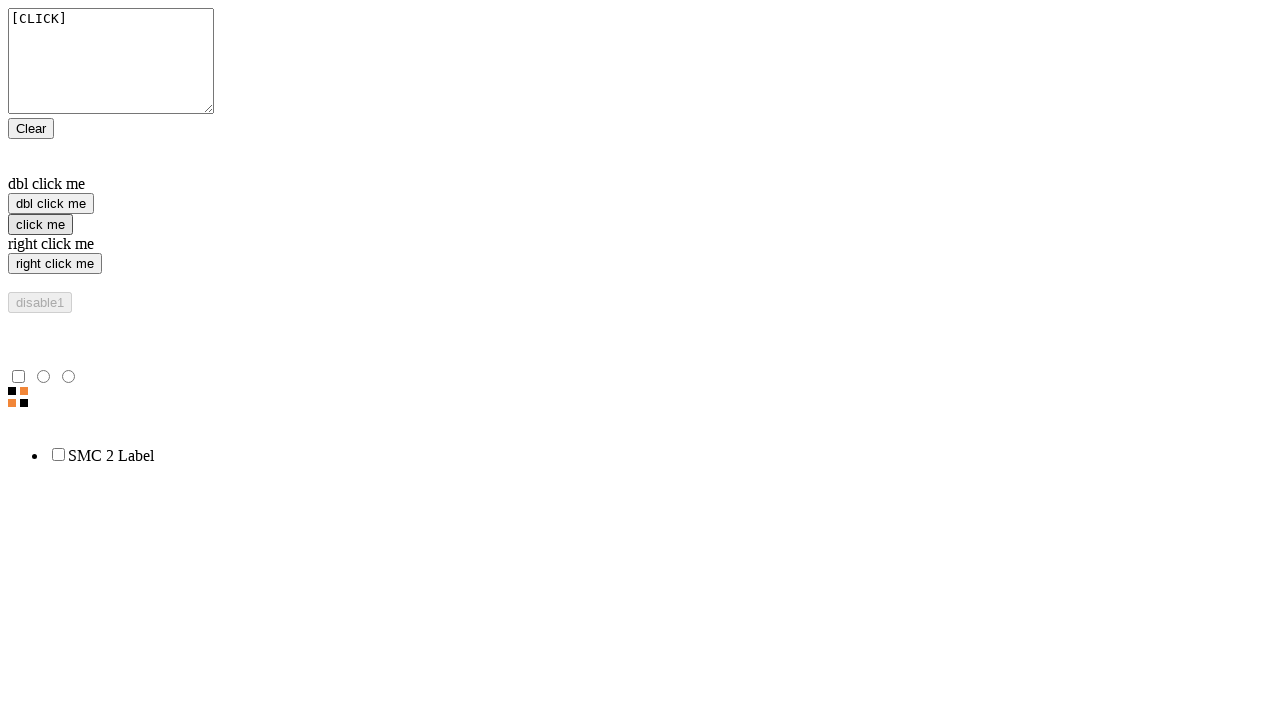

Performed double click on second input element at (51, 204) on xpath=//input[2]
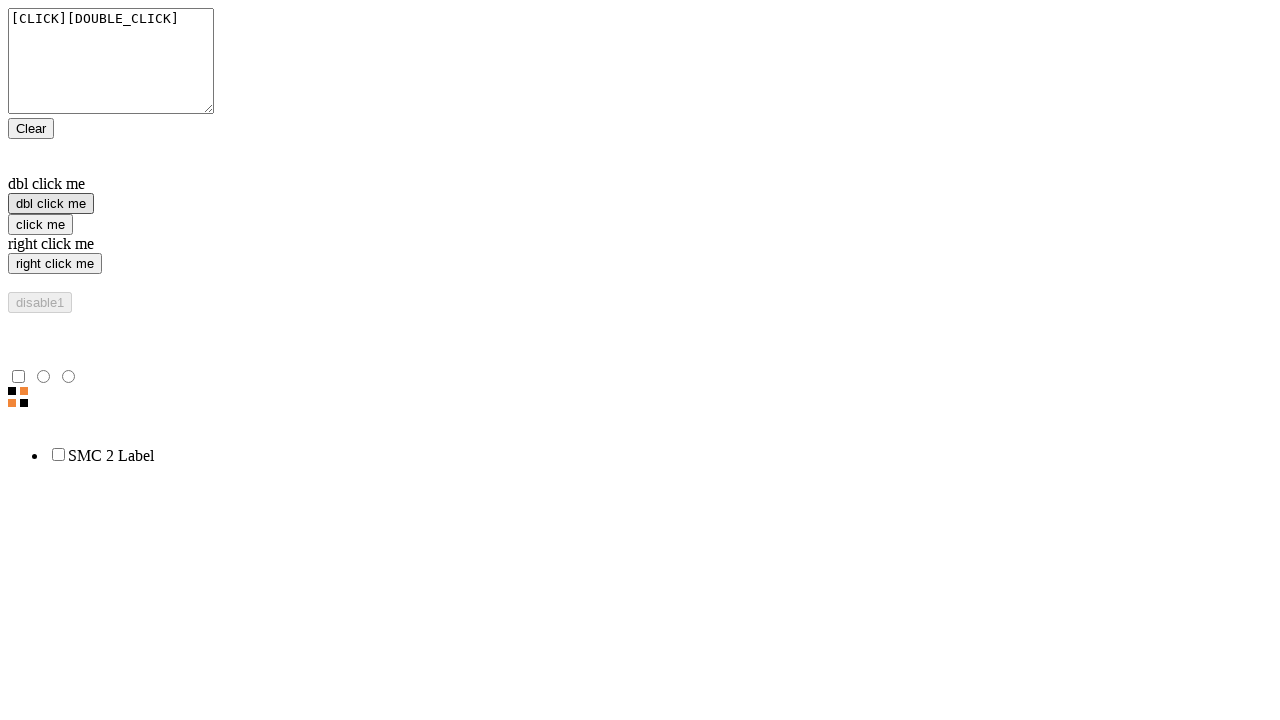

Performed right click on fourth input element at (55, 264) on //input[4]
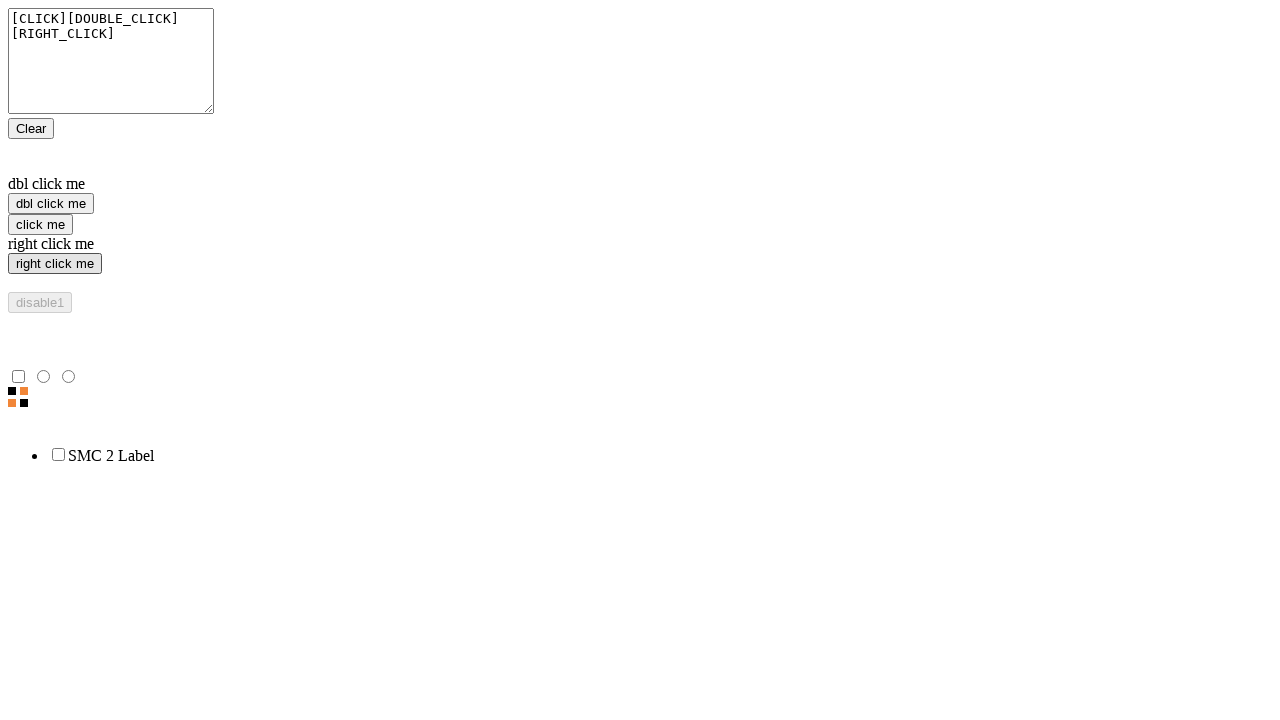

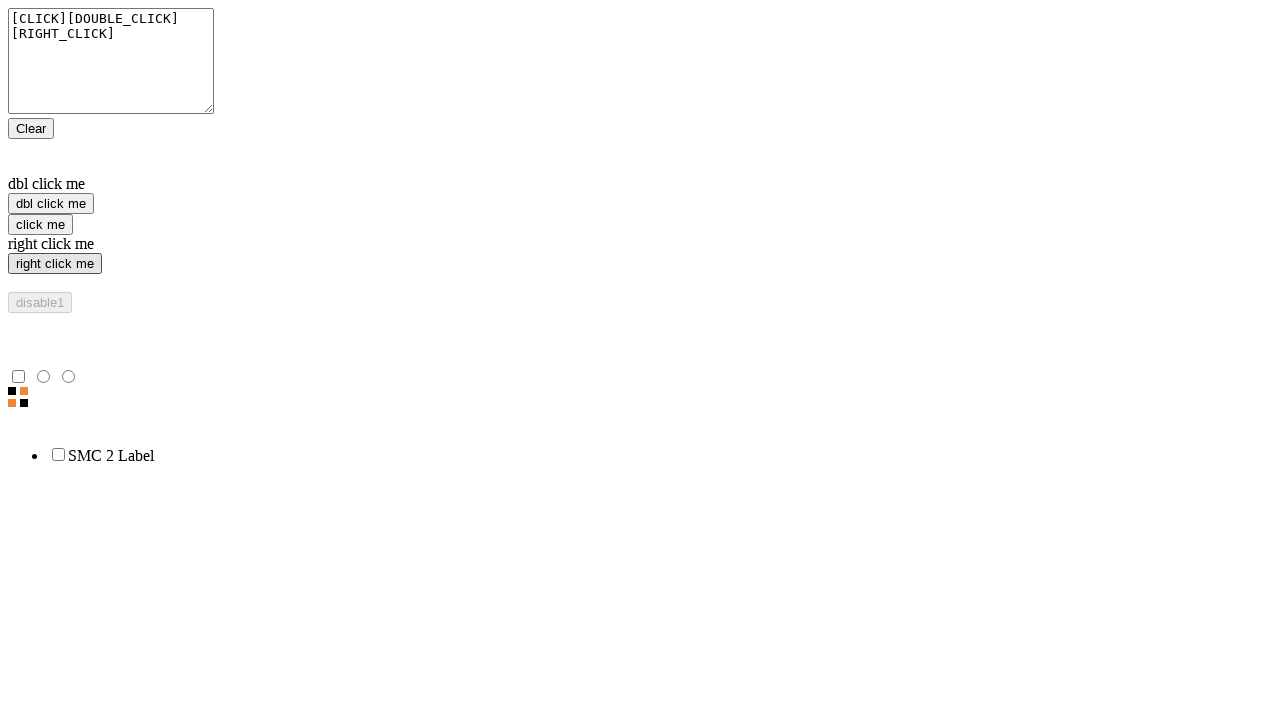